Tests conference room booking functionality by selecting a room type, setting start and end times, and verifying the calculated cost for a one-hour booking.

Starting URL: https://muntasir101.github.io/Conference-Room-Booking/

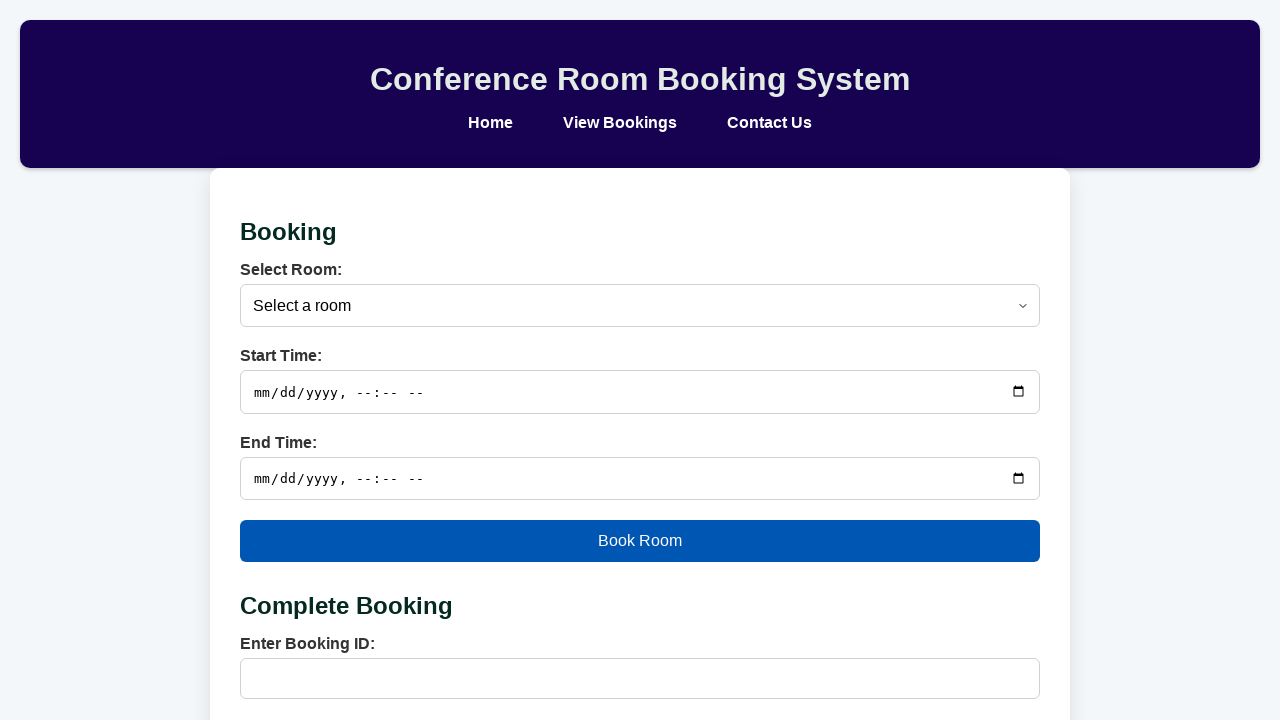

Selected 'Medium Room' from room type dropdown on select#room
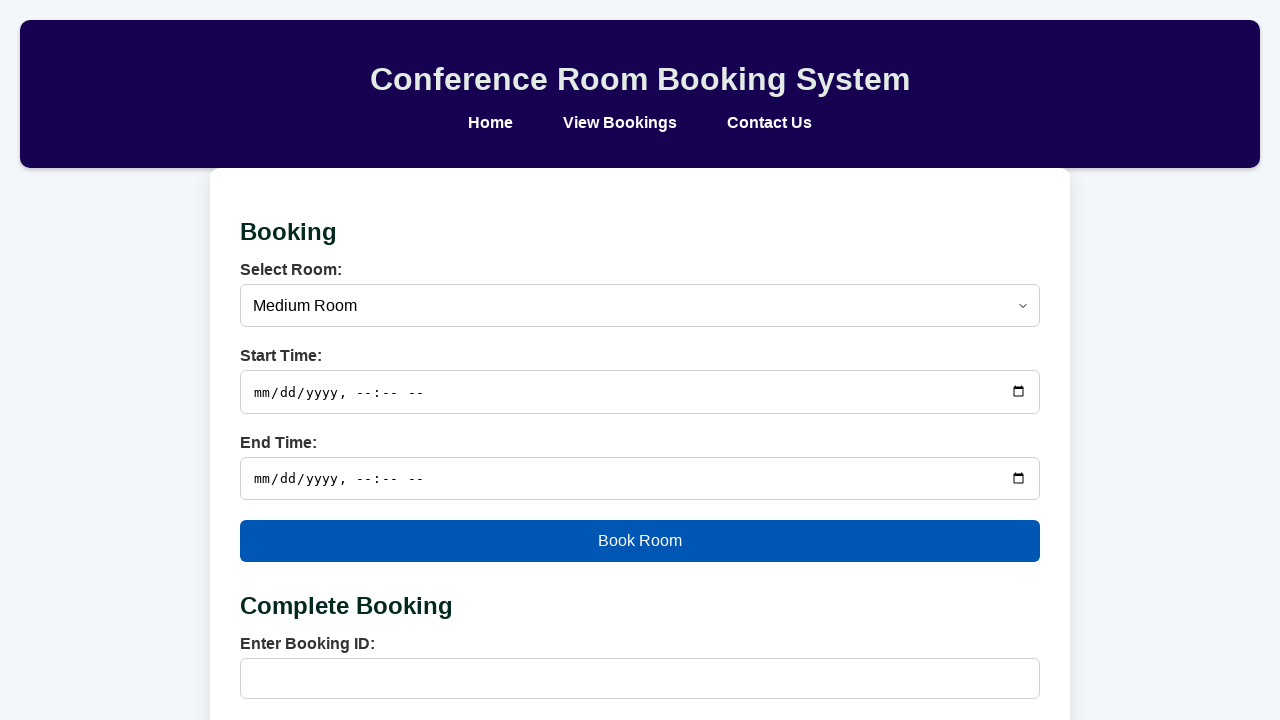

Filled start time with '2024-12-21T12:00' on input#start-time
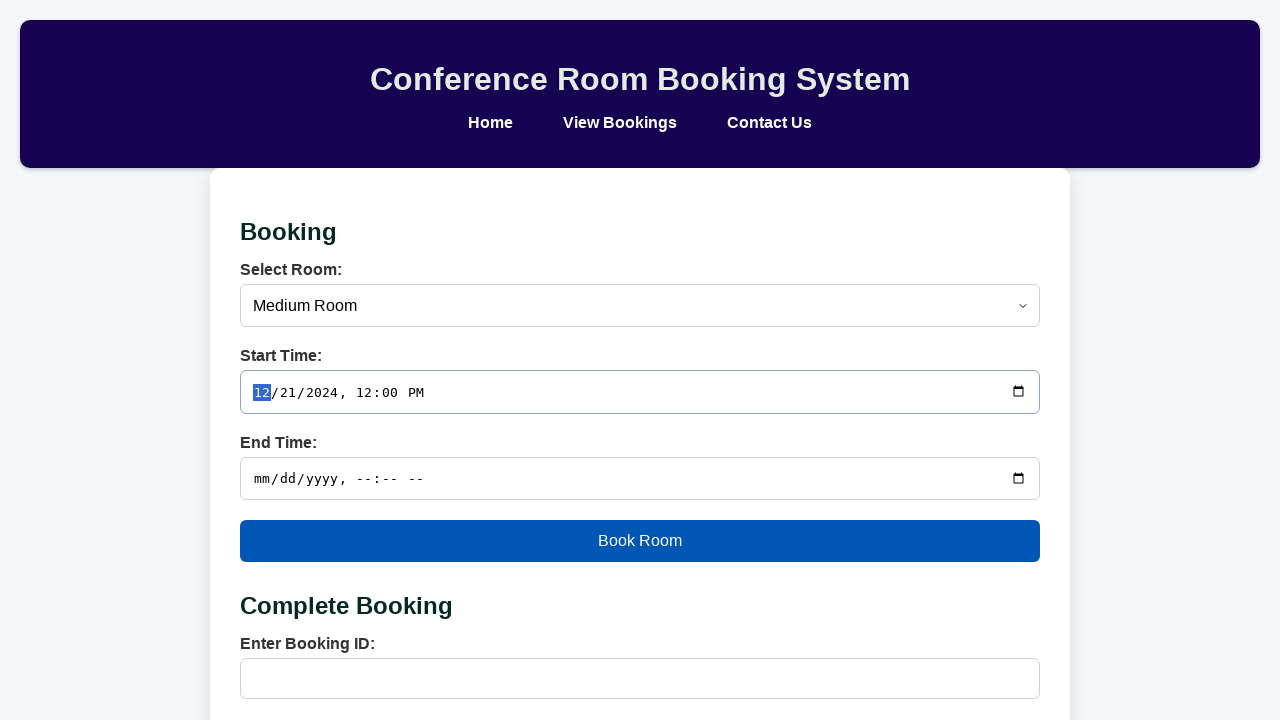

Filled end time with '2024-12-21T13:00' on input#end-time
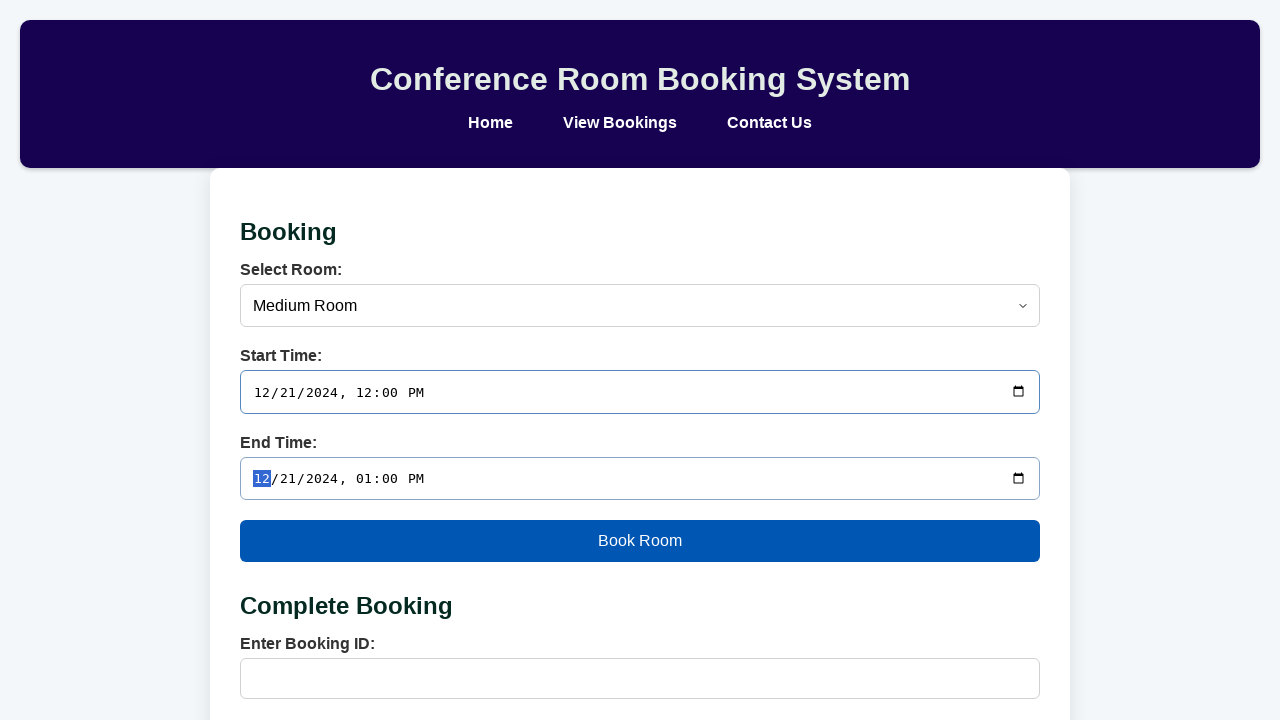

Clicked the book room button to submit booking at (640, 541) on #booking-form button
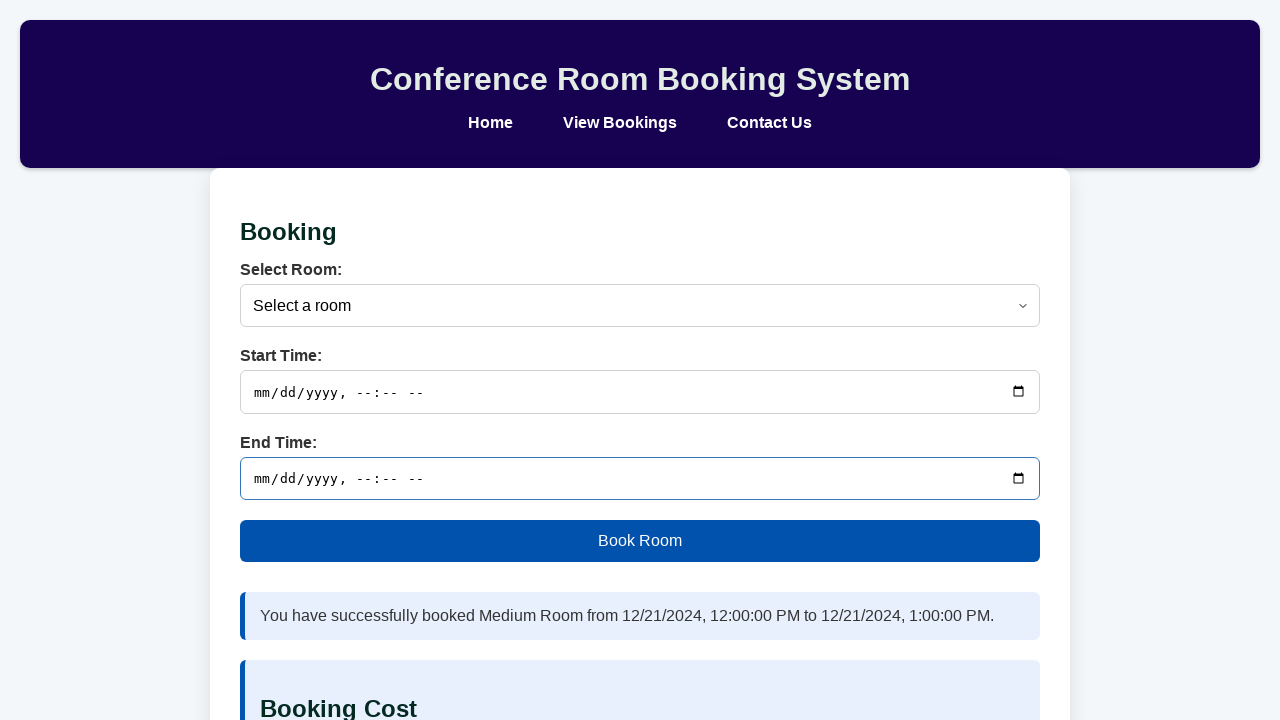

Cost calculation displayed after booking submission
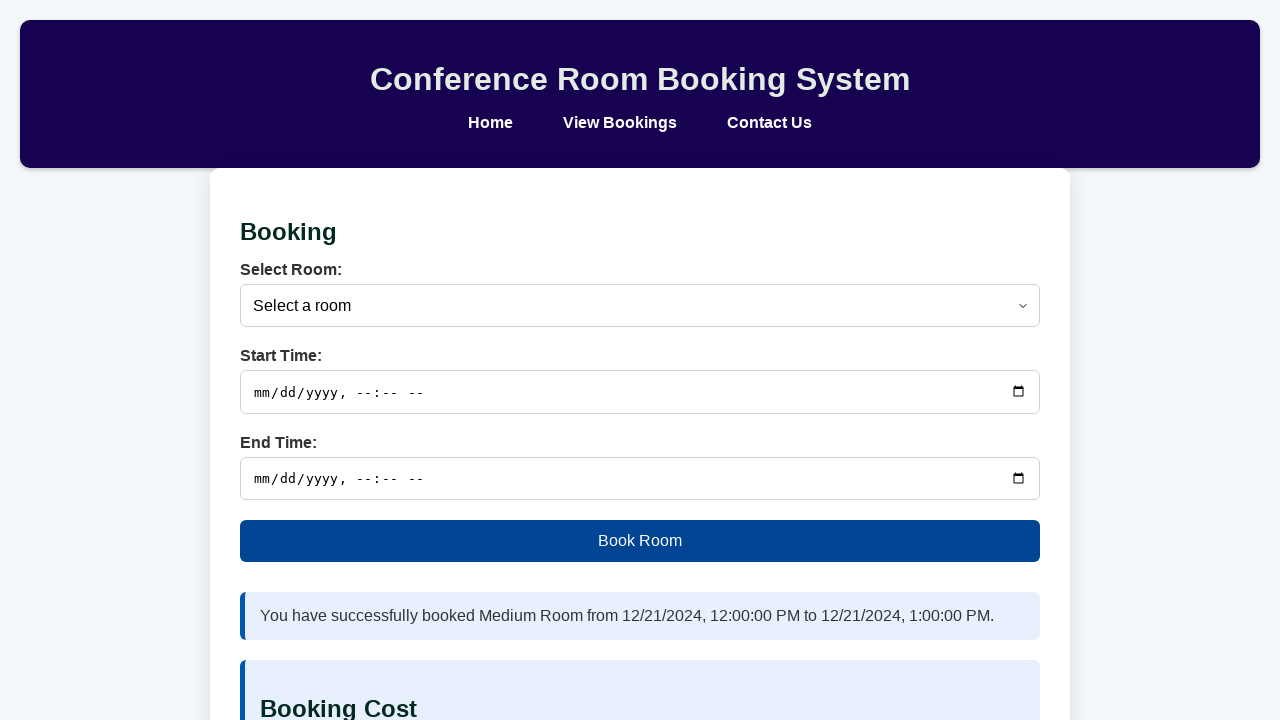

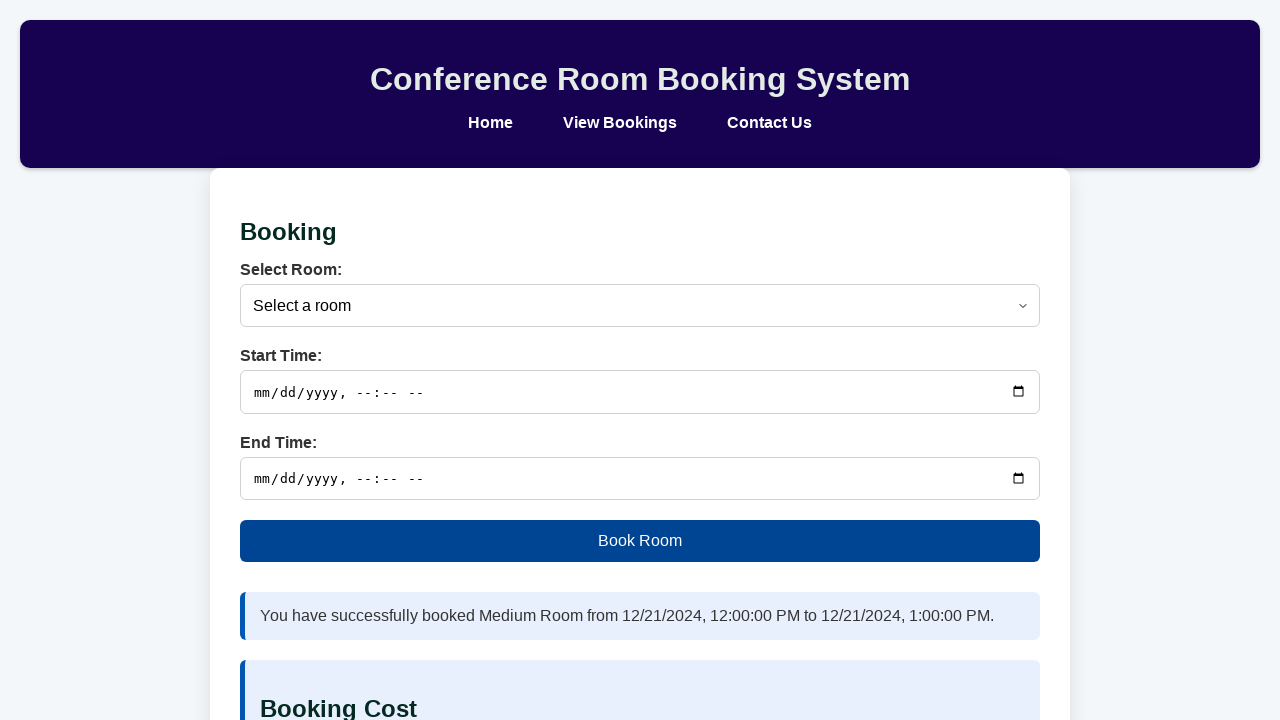